Tests checkbox interaction by navigating to Checkboxes page and checking an unchecked checkbox

Starting URL: https://the-internet.herokuapp.com/

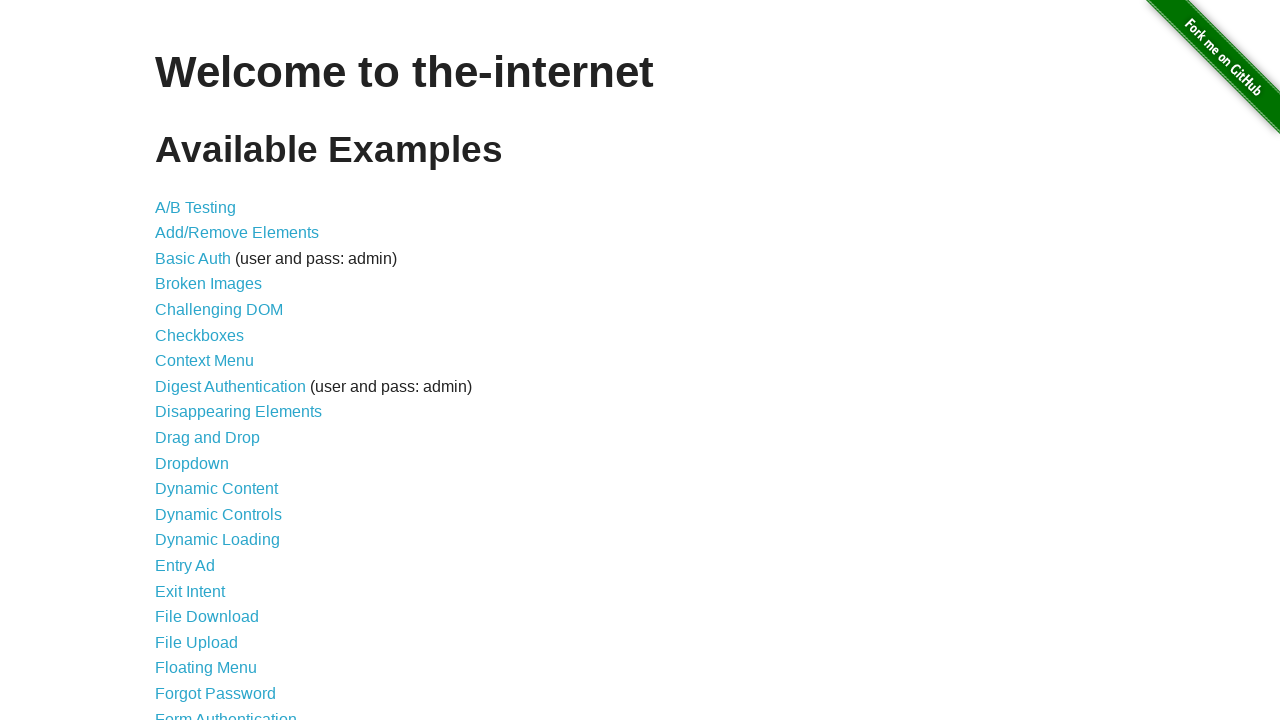

Clicked on Checkboxes link to navigate to checkboxes page at (200, 335) on internal:text="Checkboxes"i
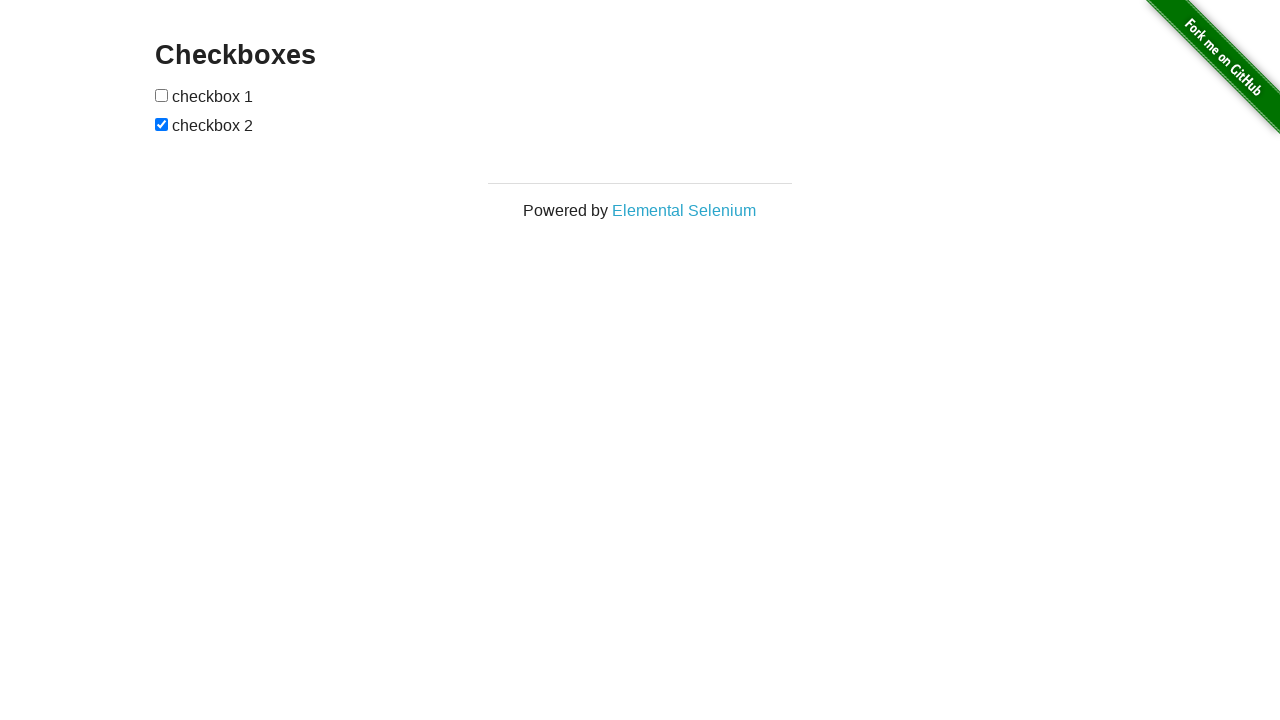

Located first checkbox element
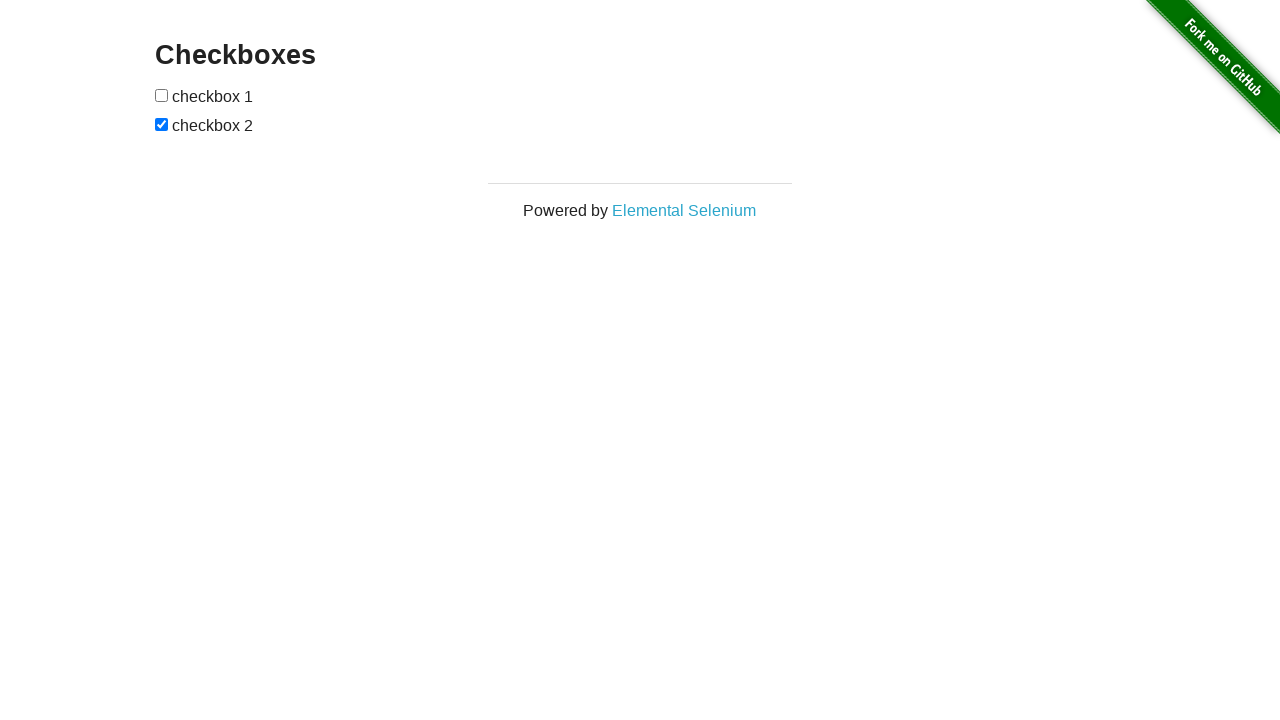

Verified first checkbox is unchecked
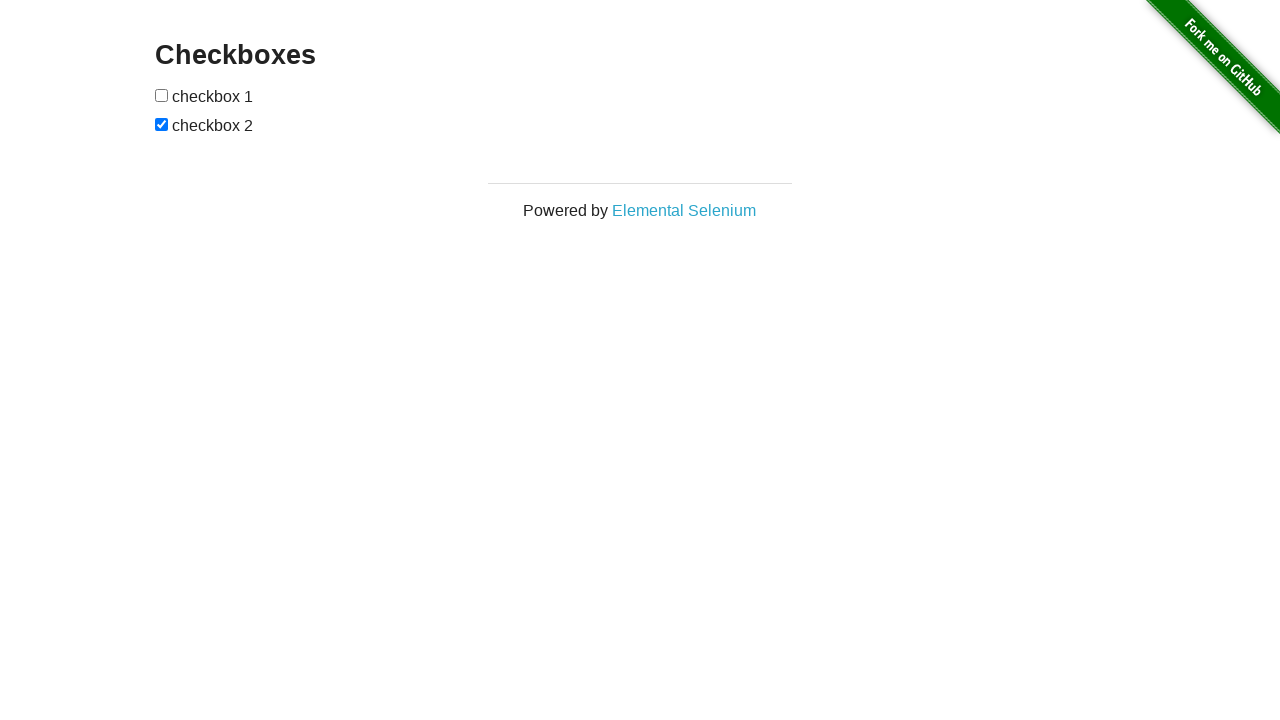

Clicked first checkbox to check it at (162, 95) on #checkboxes input >> nth=0
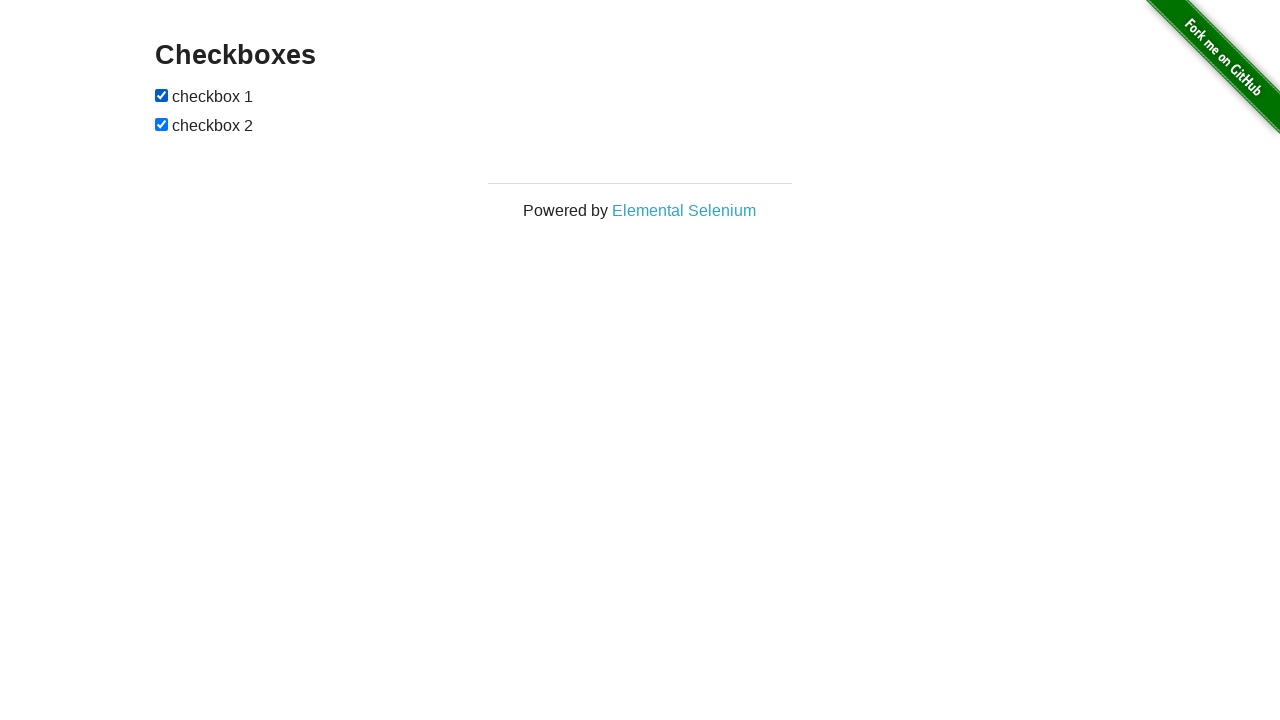

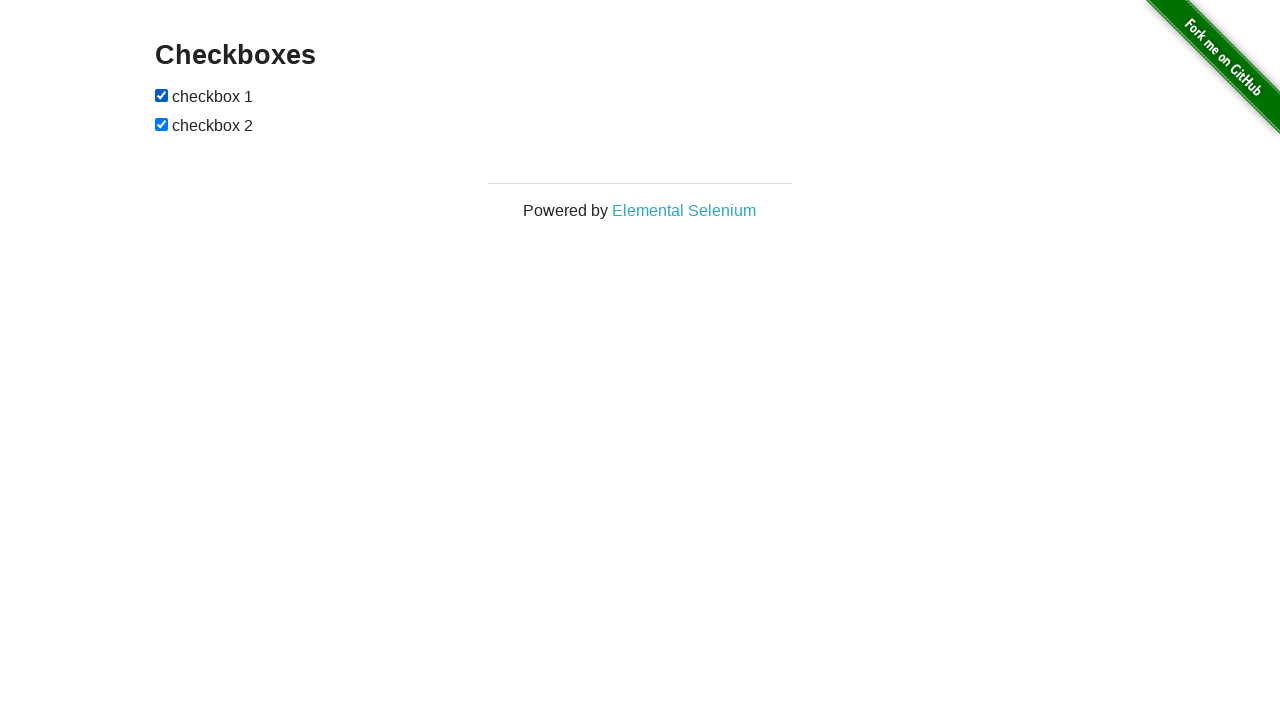